Tests timeout handling by clicking an AJAX button and then clicking the success element after it loads

Starting URL: http://uitestingplayground.com/ajax

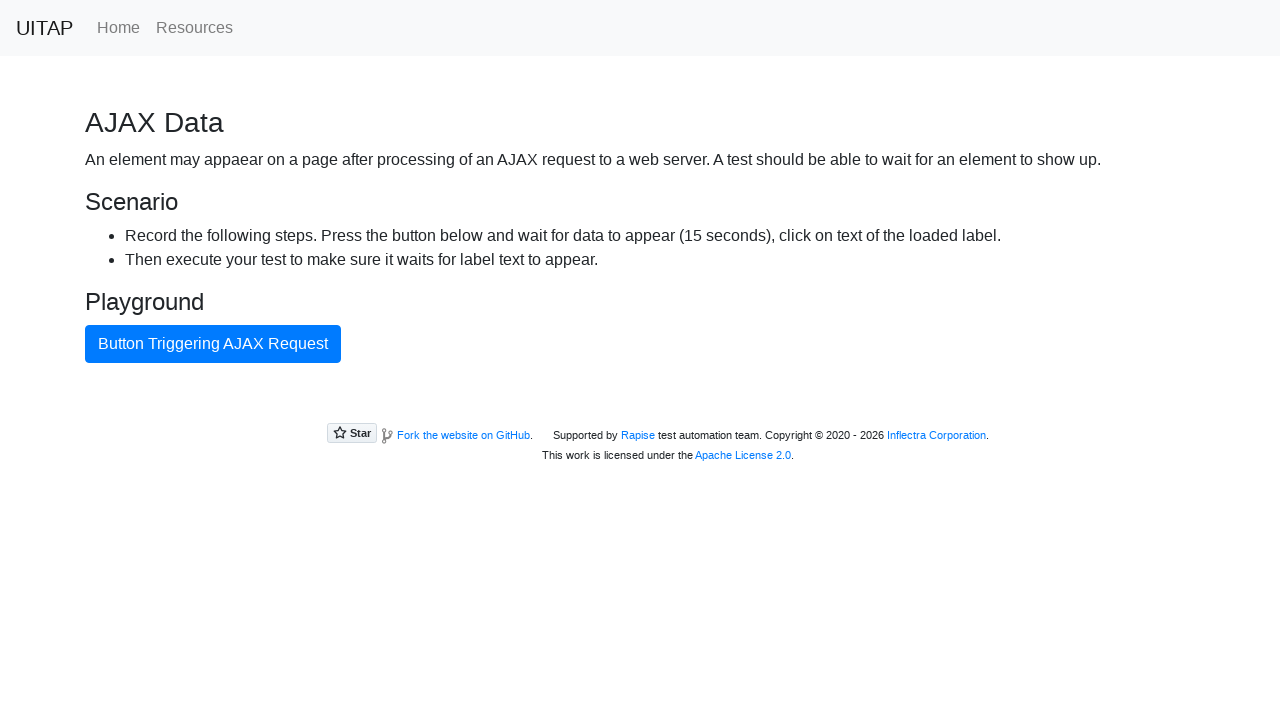

Clicked button triggering AJAX request at (213, 344) on internal:text="Button Triggering AJAX Request"i
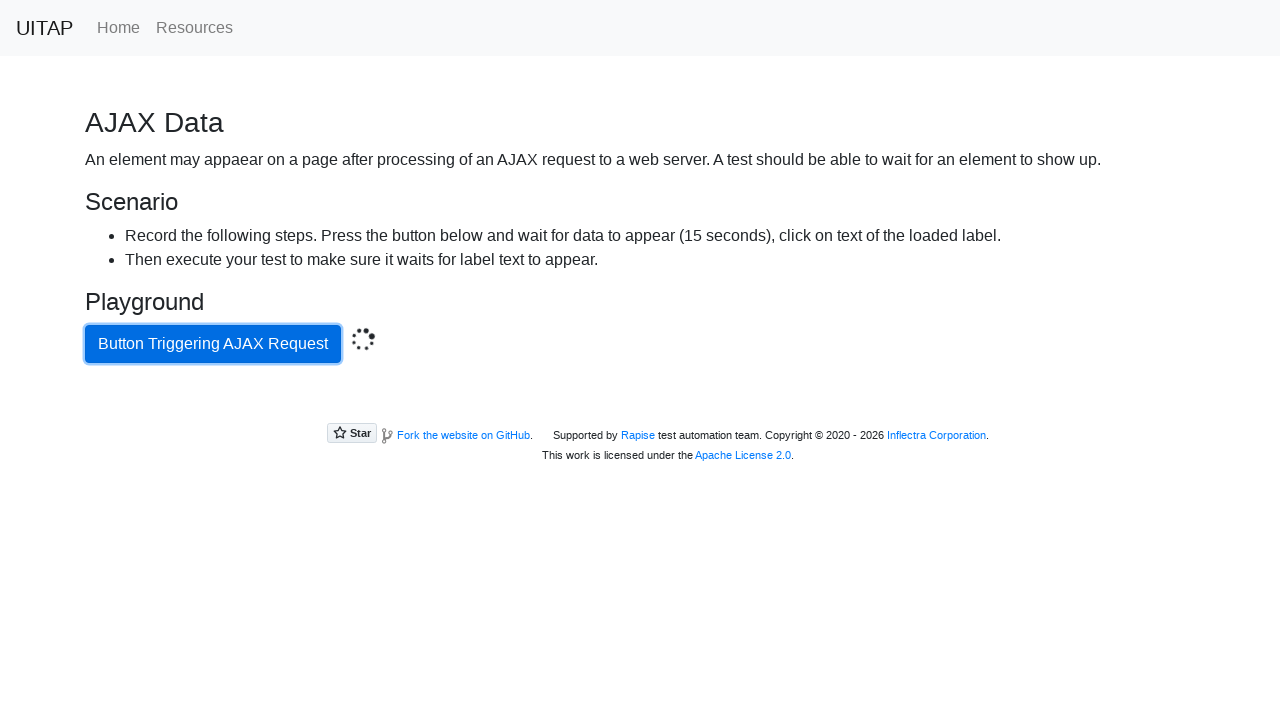

Clicked success element after AJAX request completed at (640, 405) on .bg-success
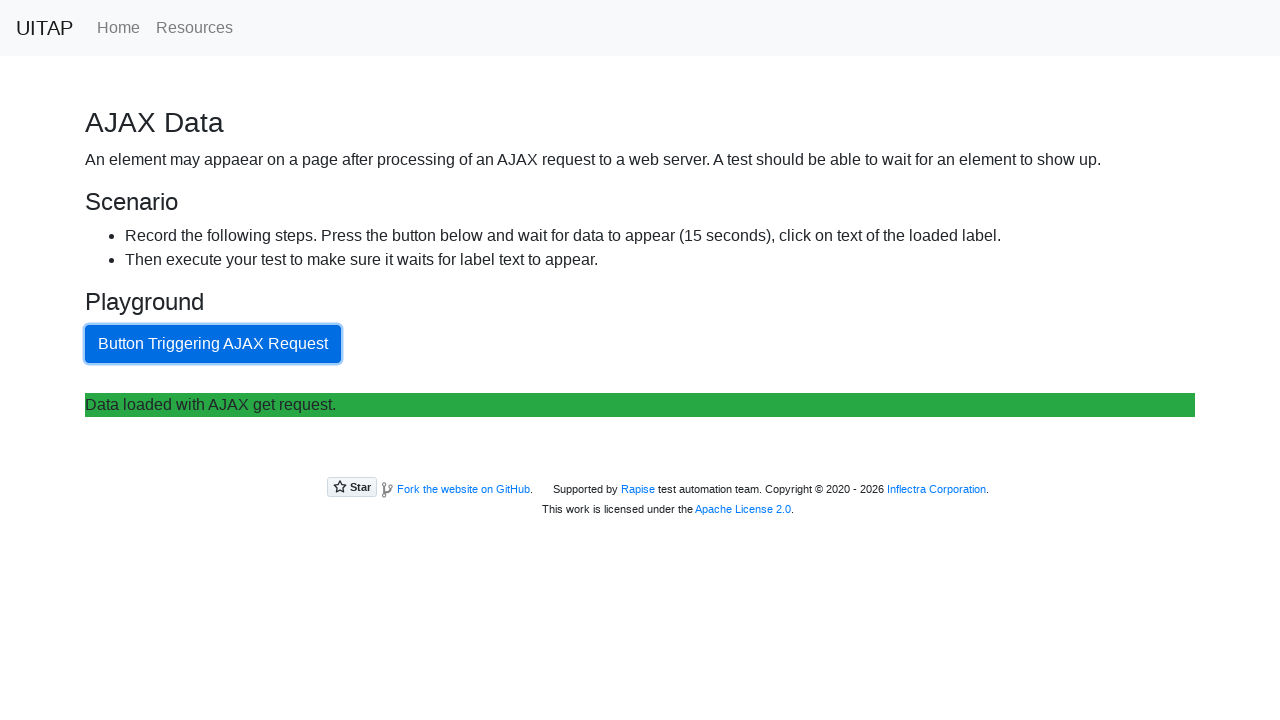

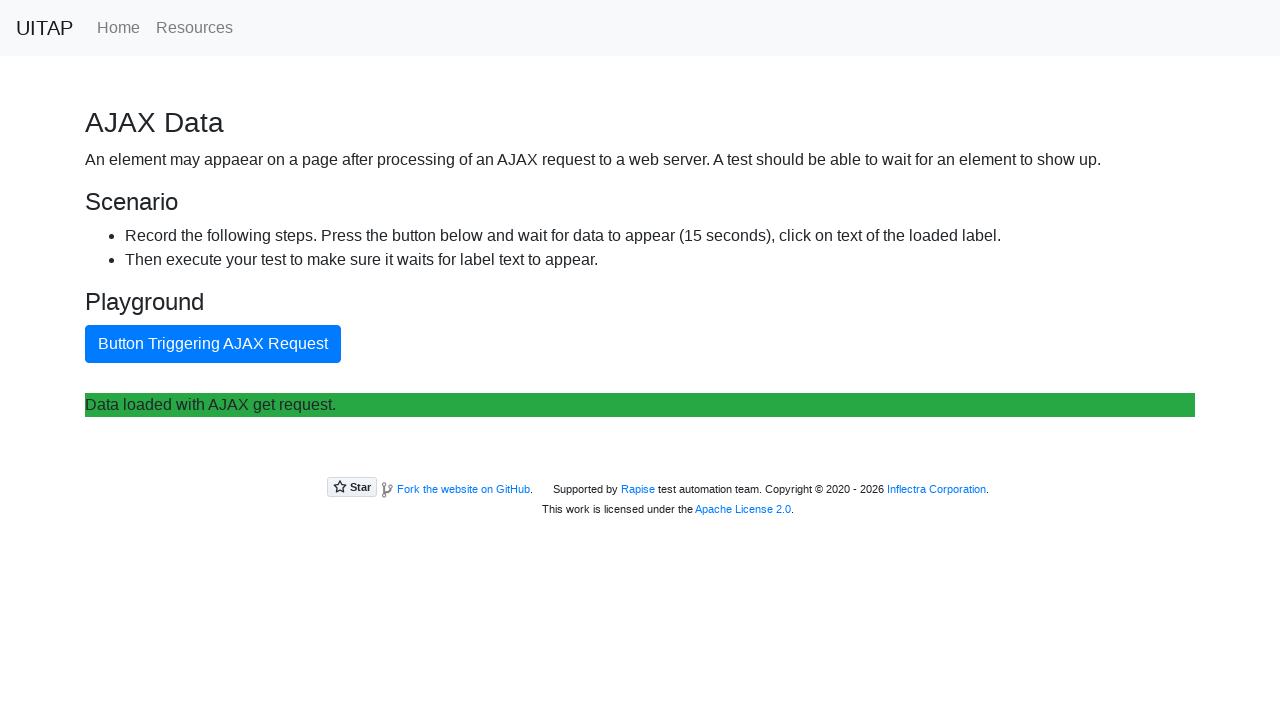